Tests multi-tab browser functionality by opening two tabs, navigating to different URLs, switching between tabs, and clicking on the Downloads link on the Selenium documentation site

Starting URL: https://selenium.dev

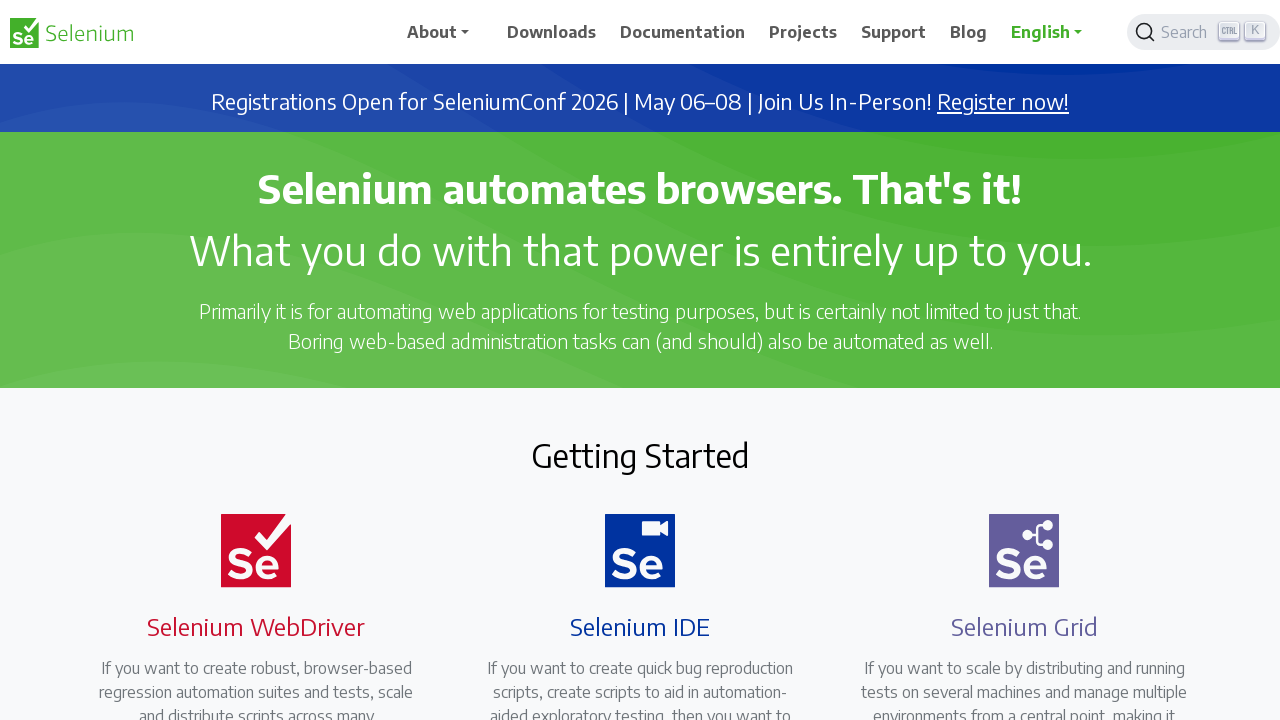

Opened a new tab
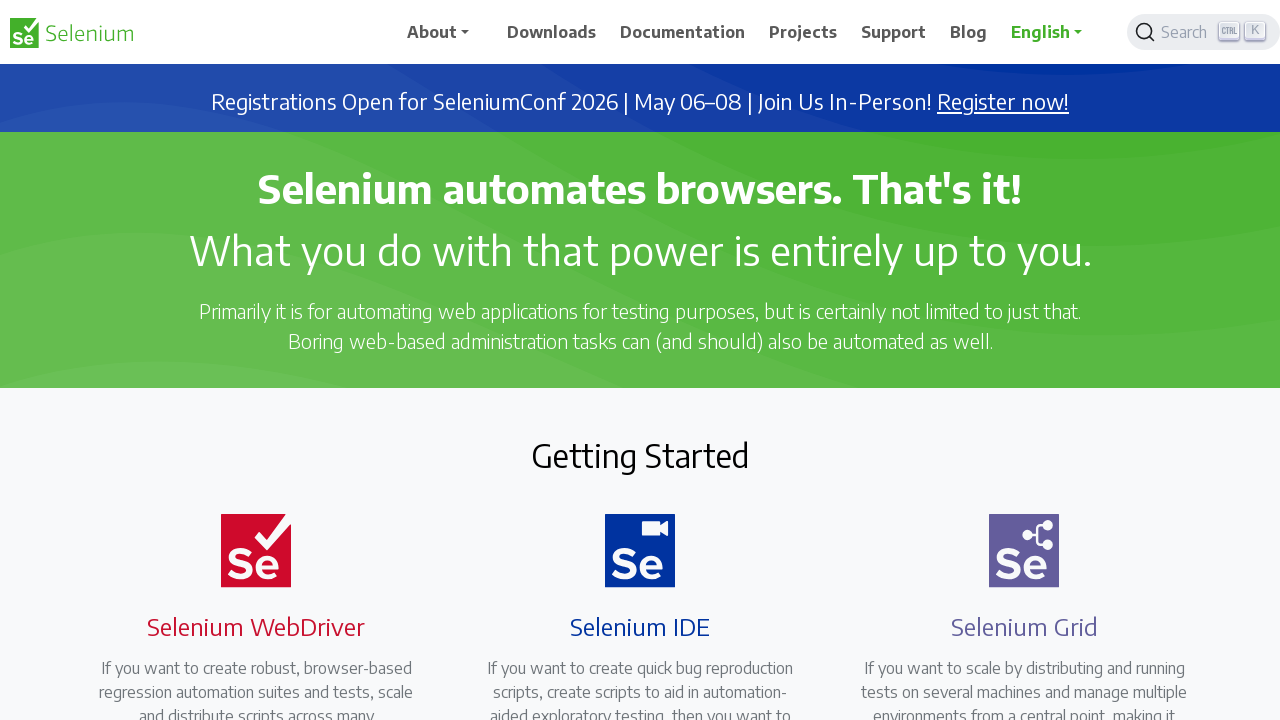

Navigated to Playwright documentation at https://playwright.dev
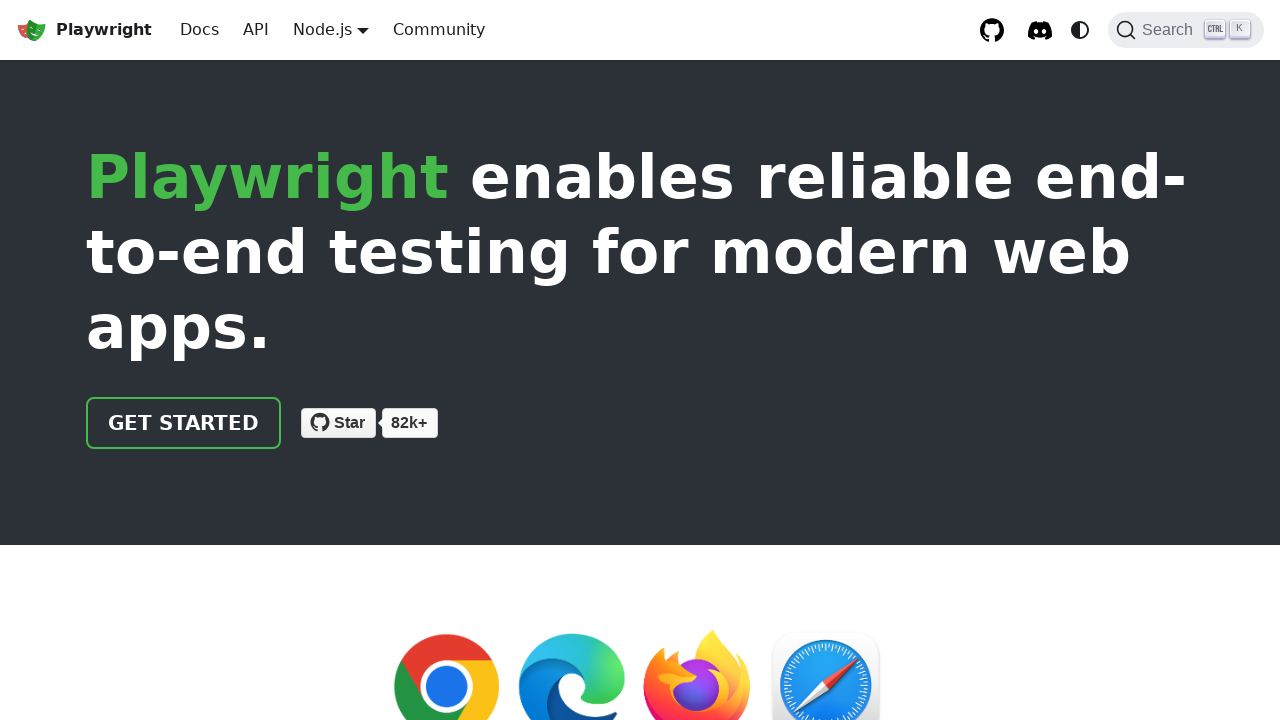

Switched back to the first tab with Selenium documentation
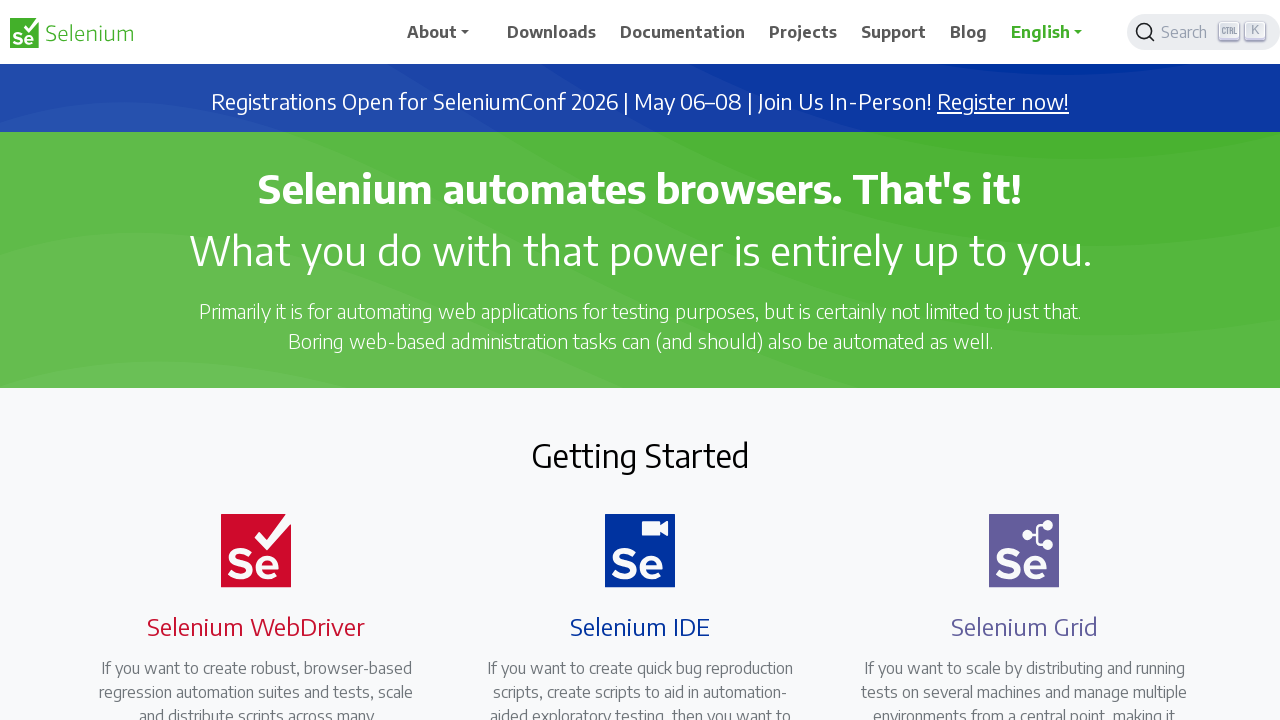

Clicked on the Downloads link on Selenium documentation site at (552, 32) on xpath=//span[normalize-space()='Downloads']
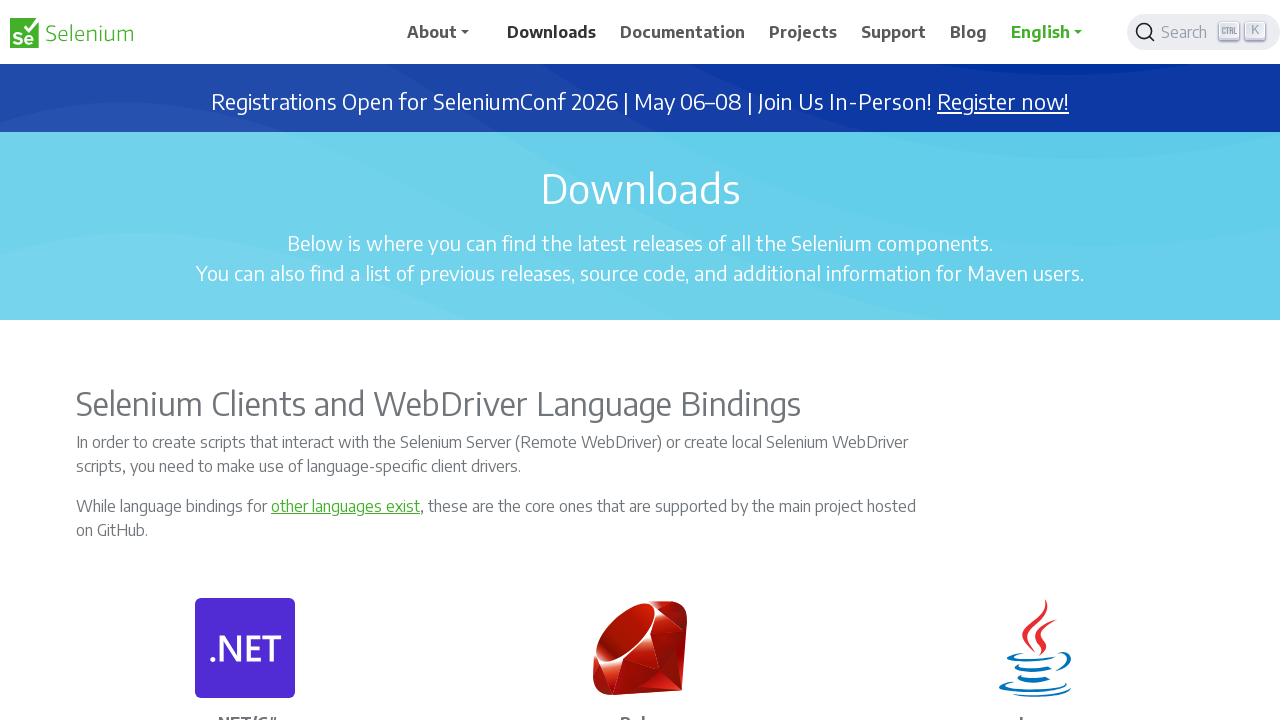

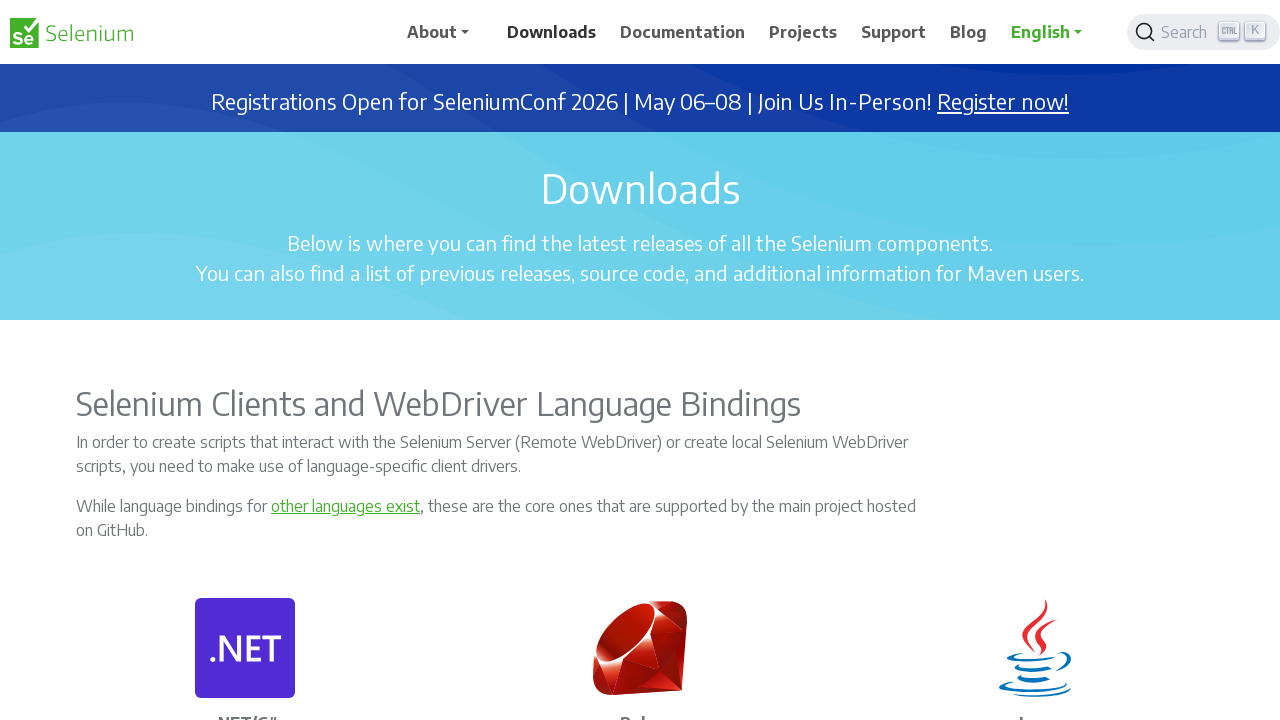